Tests jQuery UI datepicker widget by navigating through months and years to select a specific date (February 10, 2027)

Starting URL: https://jqueryui.com/datepicker/

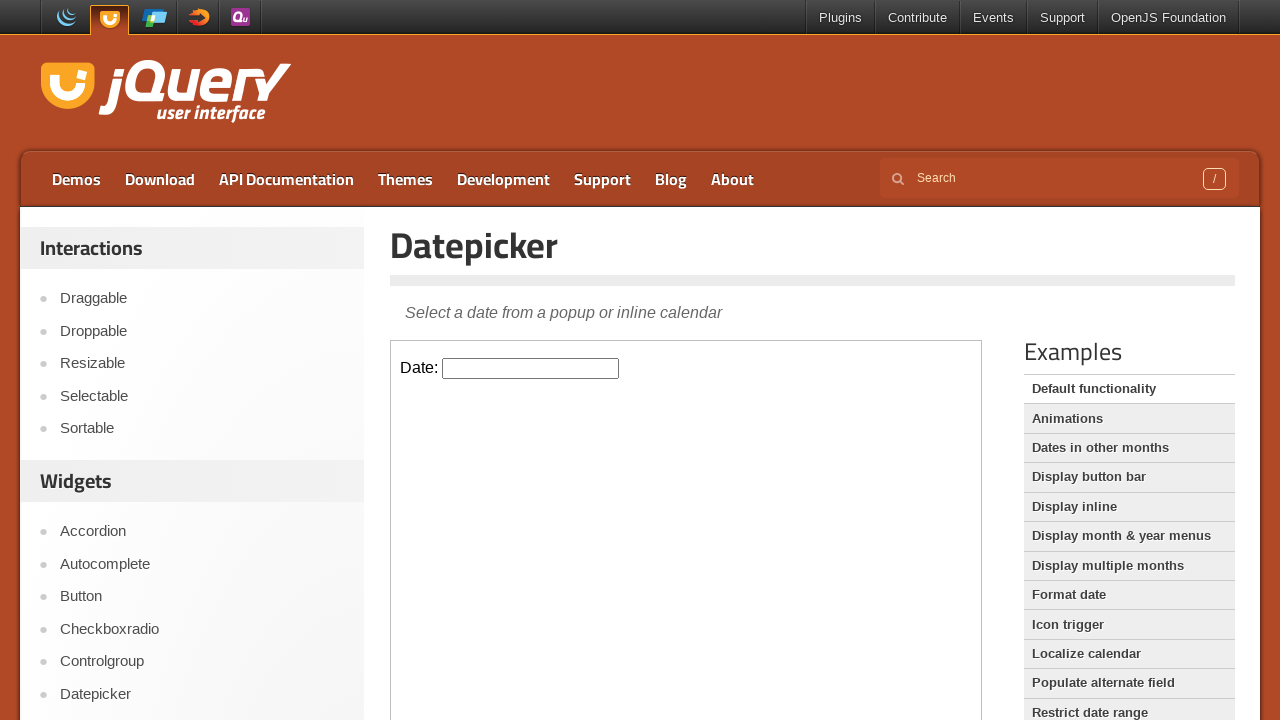

Located the iframe containing the datepicker widget
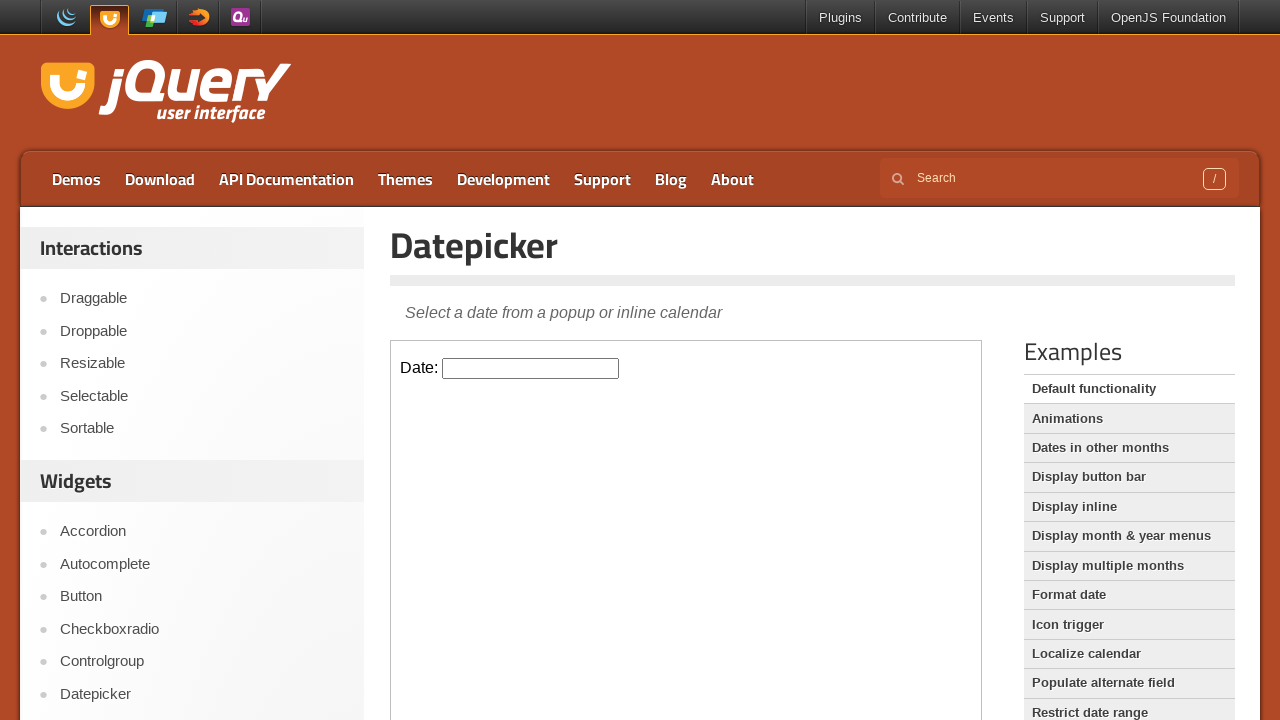

Located the datepicker input field
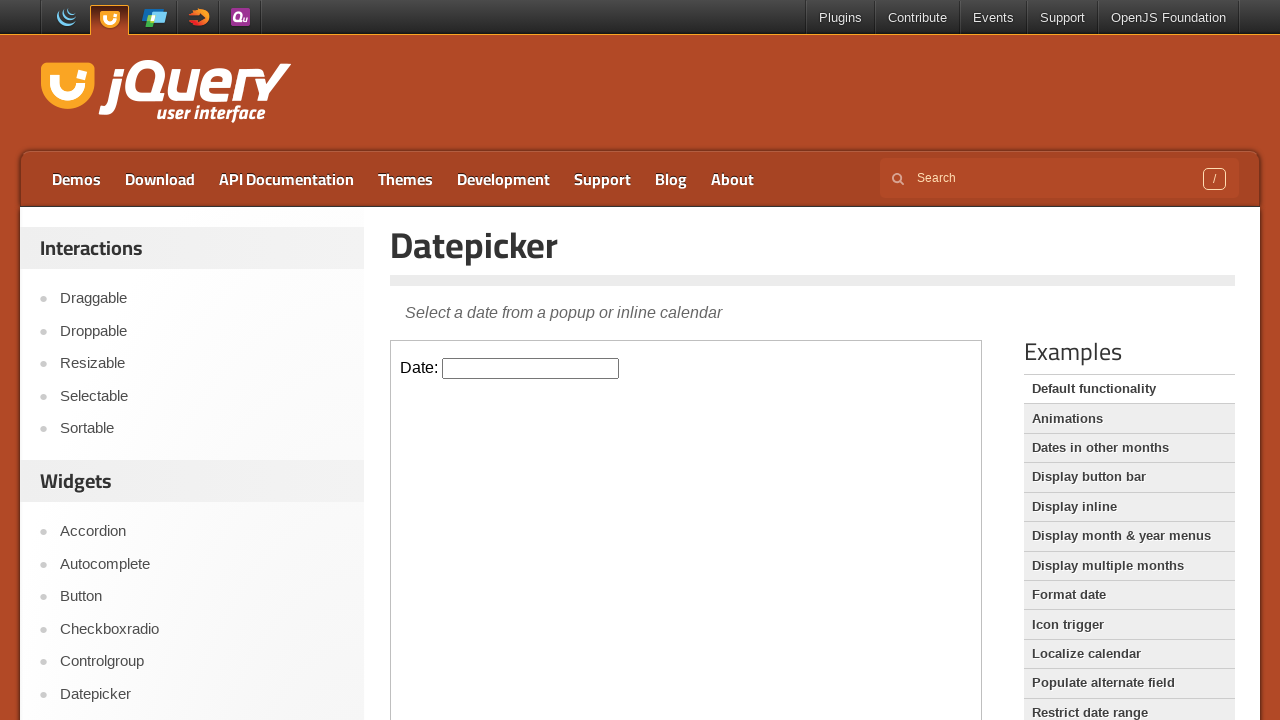

Clicked datepicker input to open the calendar at (531, 368) on iframe >> nth=0 >> internal:control=enter-frame >> #datepicker
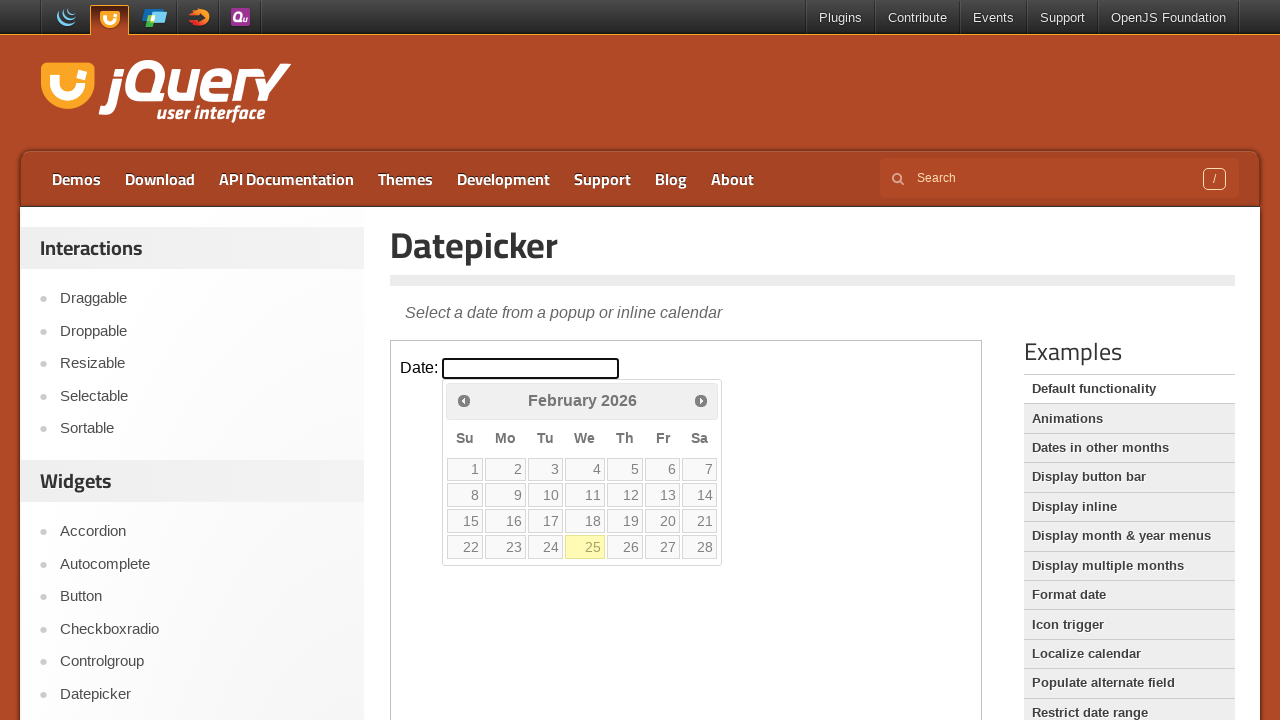

Located the year display element
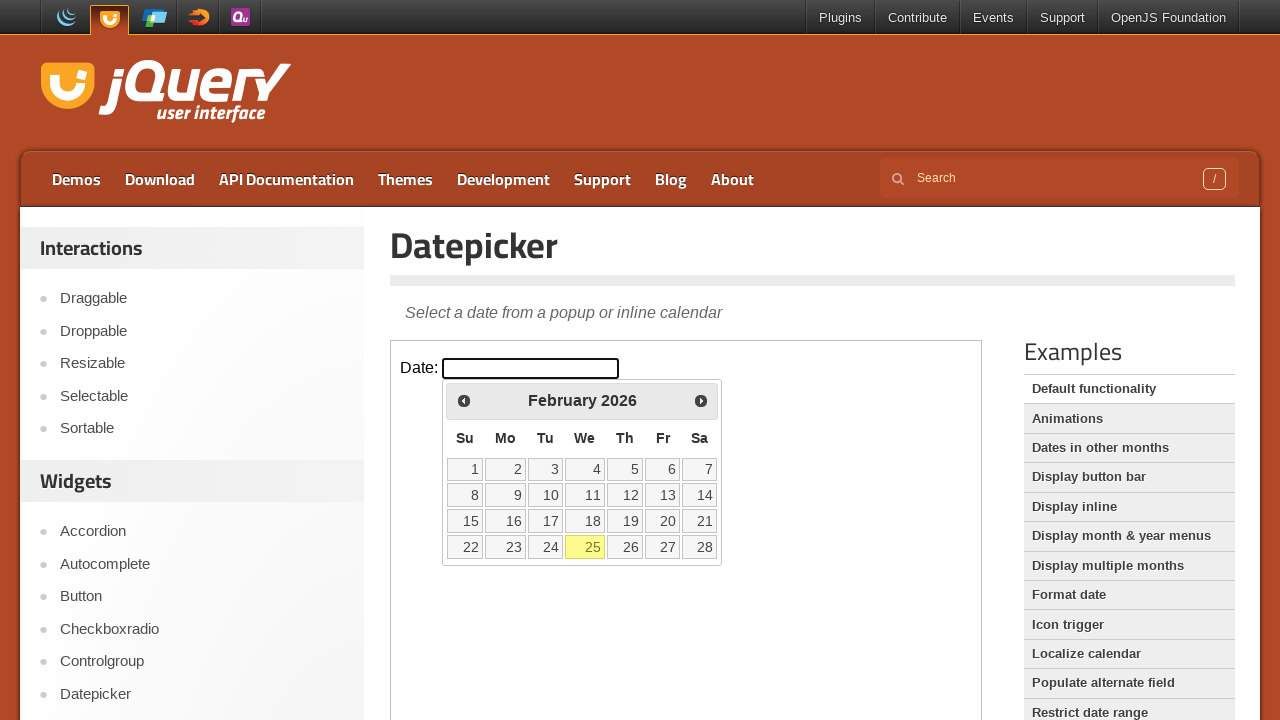

Located the next navigation button
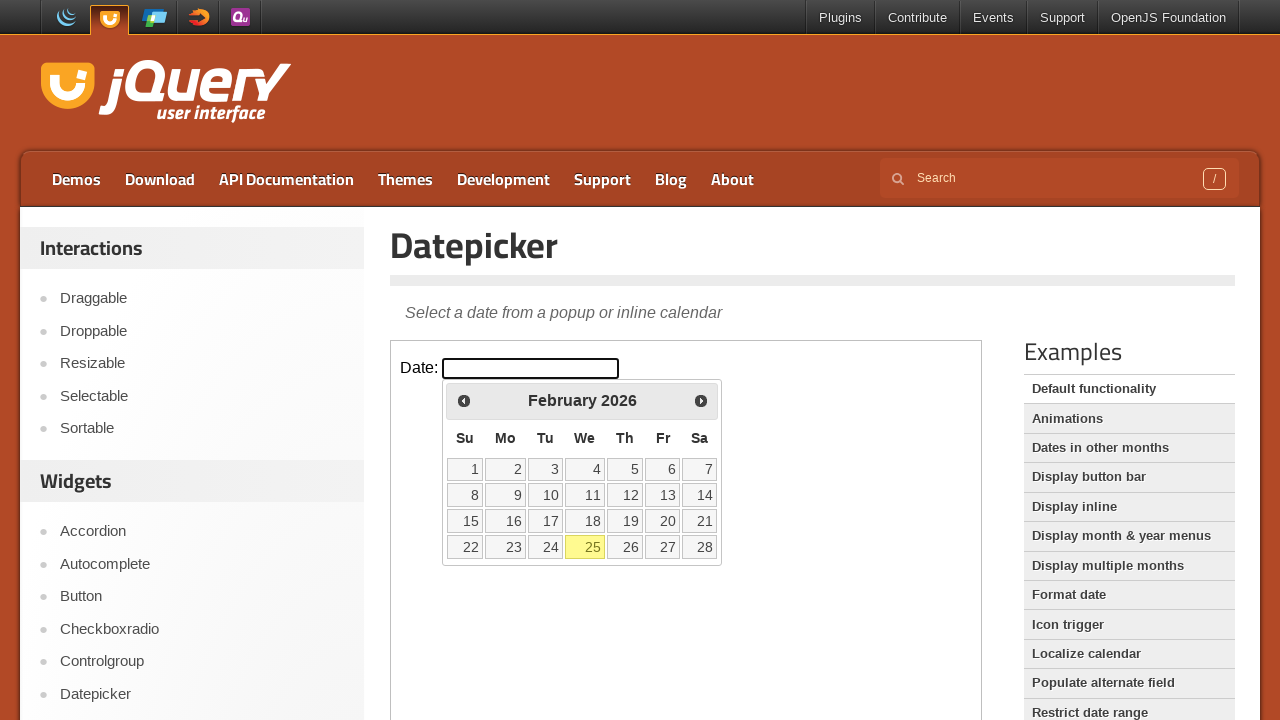

Clicked next button to navigate towards year 2027 (currently on 2026) at (701, 400) on iframe >> nth=0 >> internal:control=enter-frame >> span.ui-icon.ui-icon-circle-t
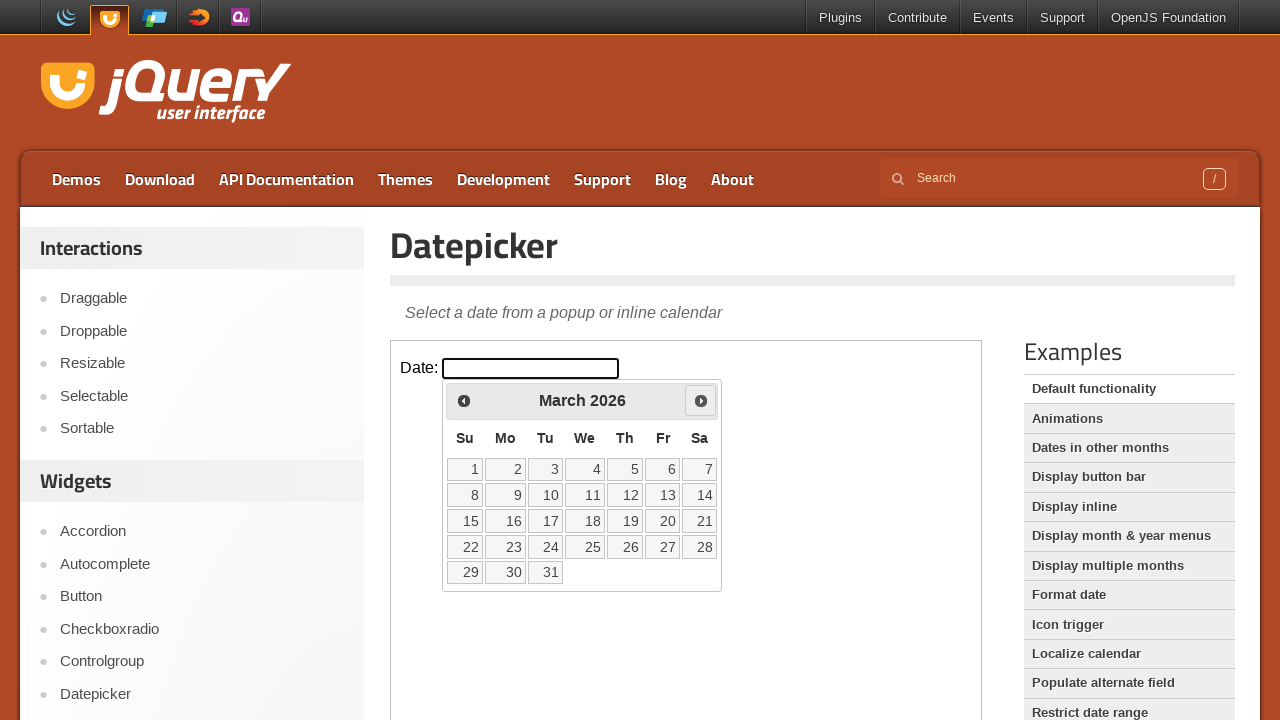

Clicked next button to navigate towards year 2027 (currently on 2026) at (701, 400) on iframe >> nth=0 >> internal:control=enter-frame >> span.ui-icon.ui-icon-circle-t
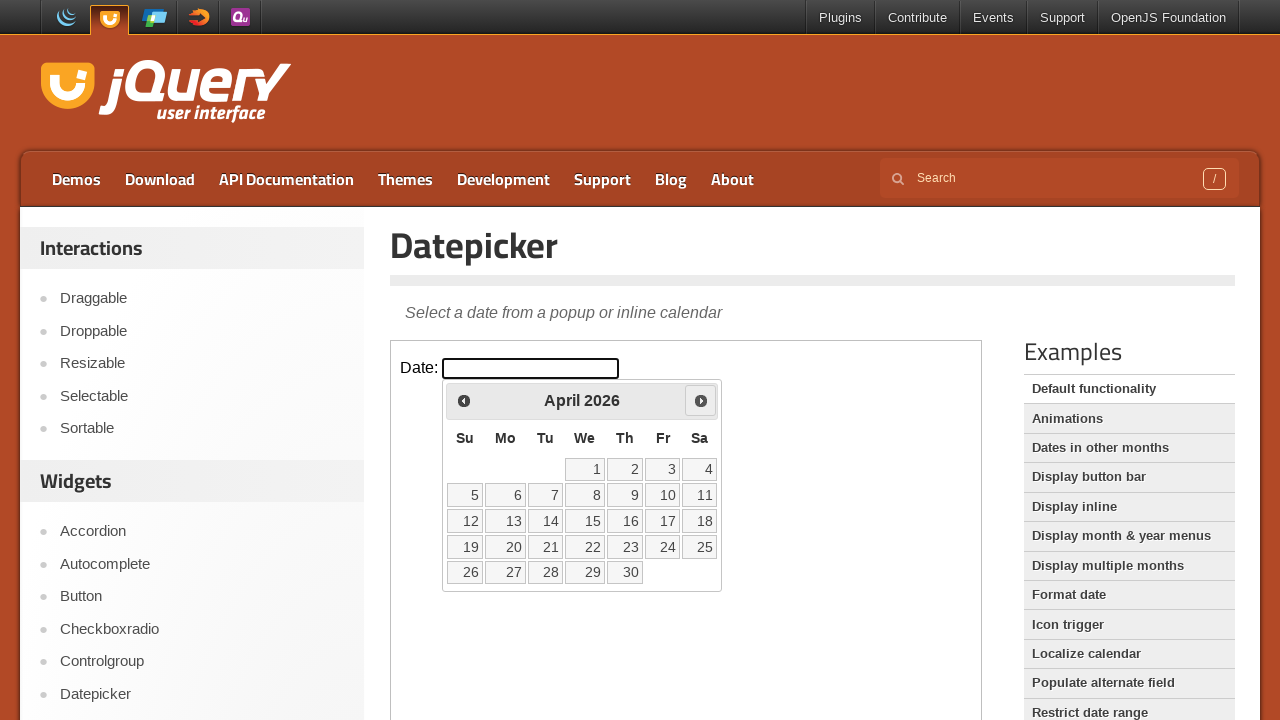

Clicked next button to navigate towards year 2027 (currently on 2026) at (701, 400) on iframe >> nth=0 >> internal:control=enter-frame >> span.ui-icon.ui-icon-circle-t
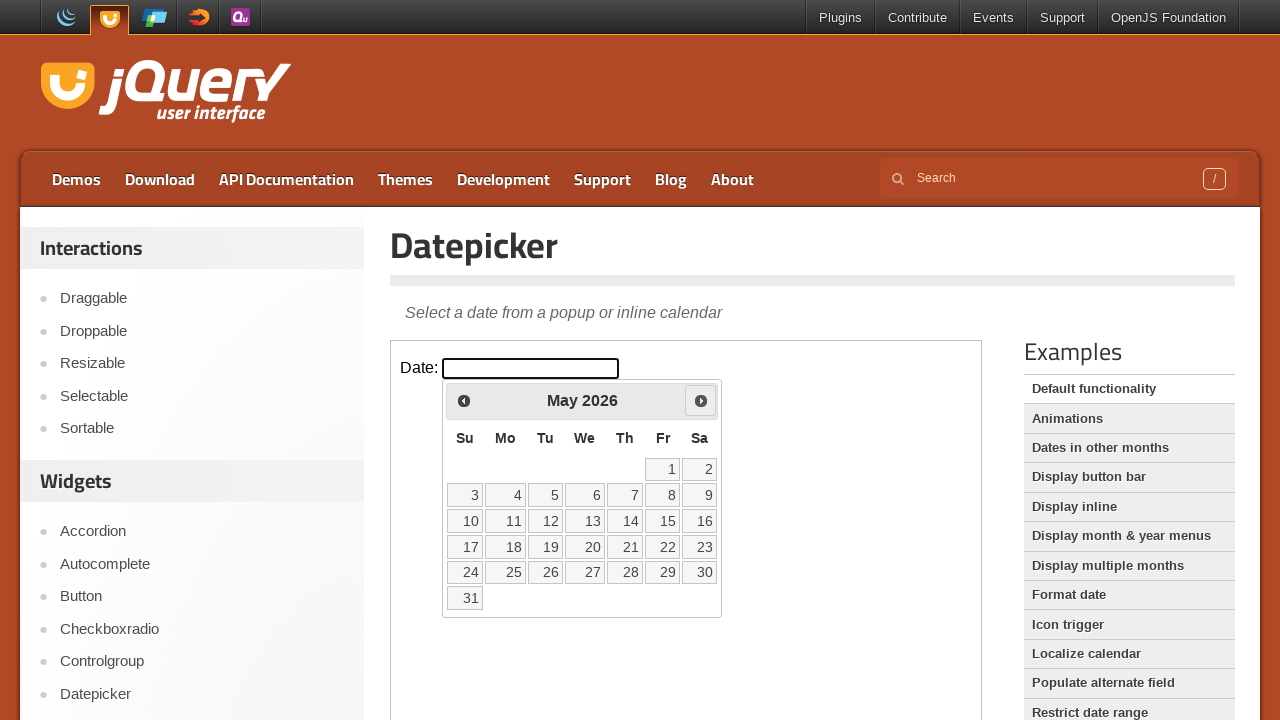

Clicked next button to navigate towards year 2027 (currently on 2026) at (701, 400) on iframe >> nth=0 >> internal:control=enter-frame >> span.ui-icon.ui-icon-circle-t
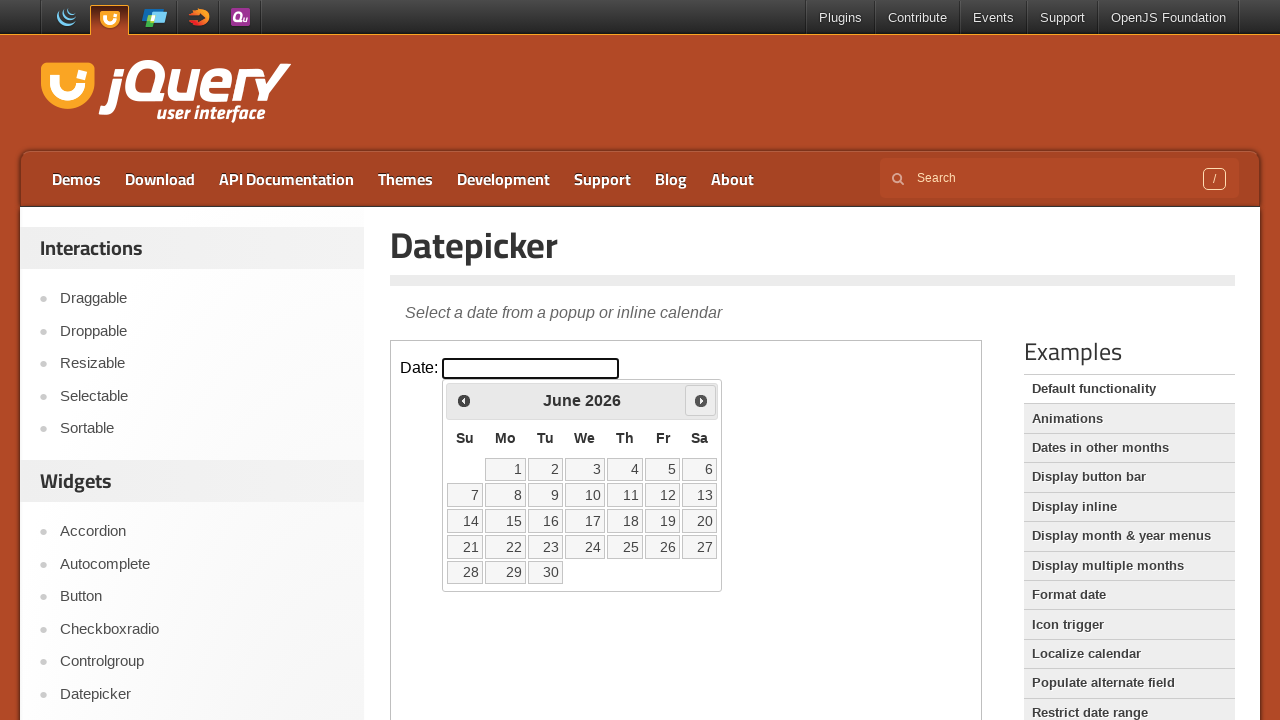

Clicked next button to navigate towards year 2027 (currently on 2026) at (701, 400) on iframe >> nth=0 >> internal:control=enter-frame >> span.ui-icon.ui-icon-circle-t
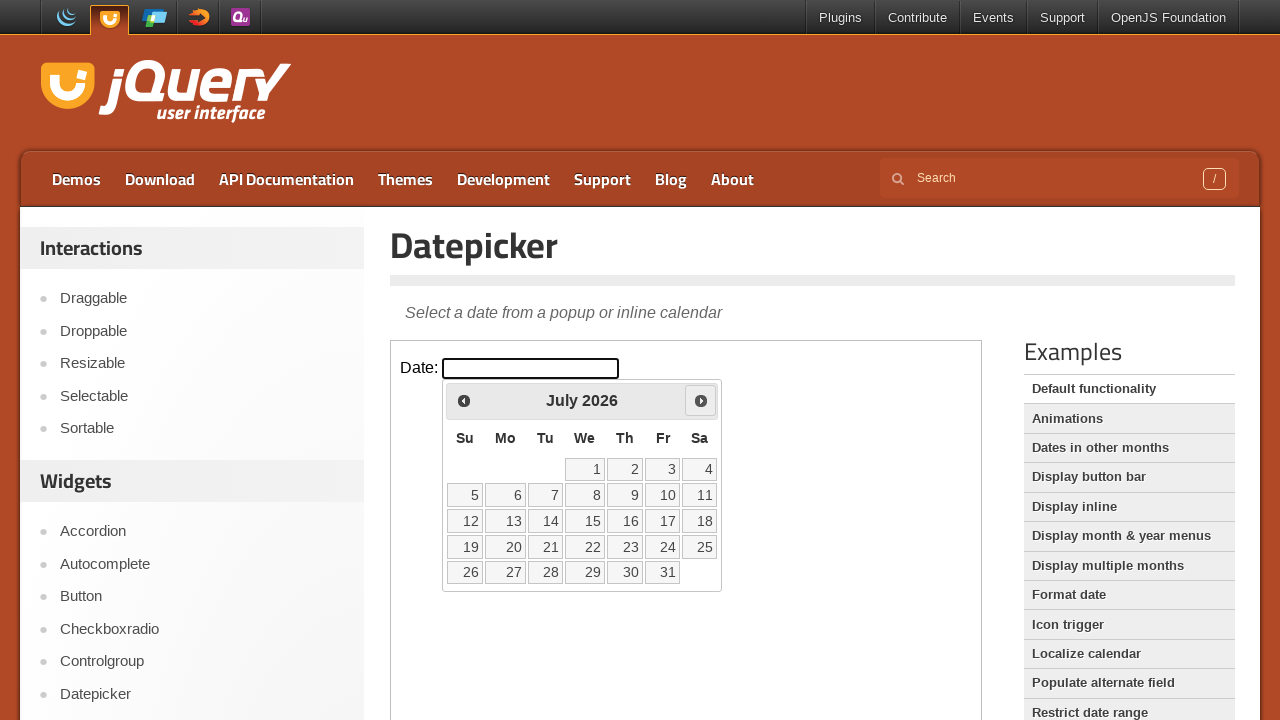

Clicked next button to navigate towards year 2027 (currently on 2026) at (701, 400) on iframe >> nth=0 >> internal:control=enter-frame >> span.ui-icon.ui-icon-circle-t
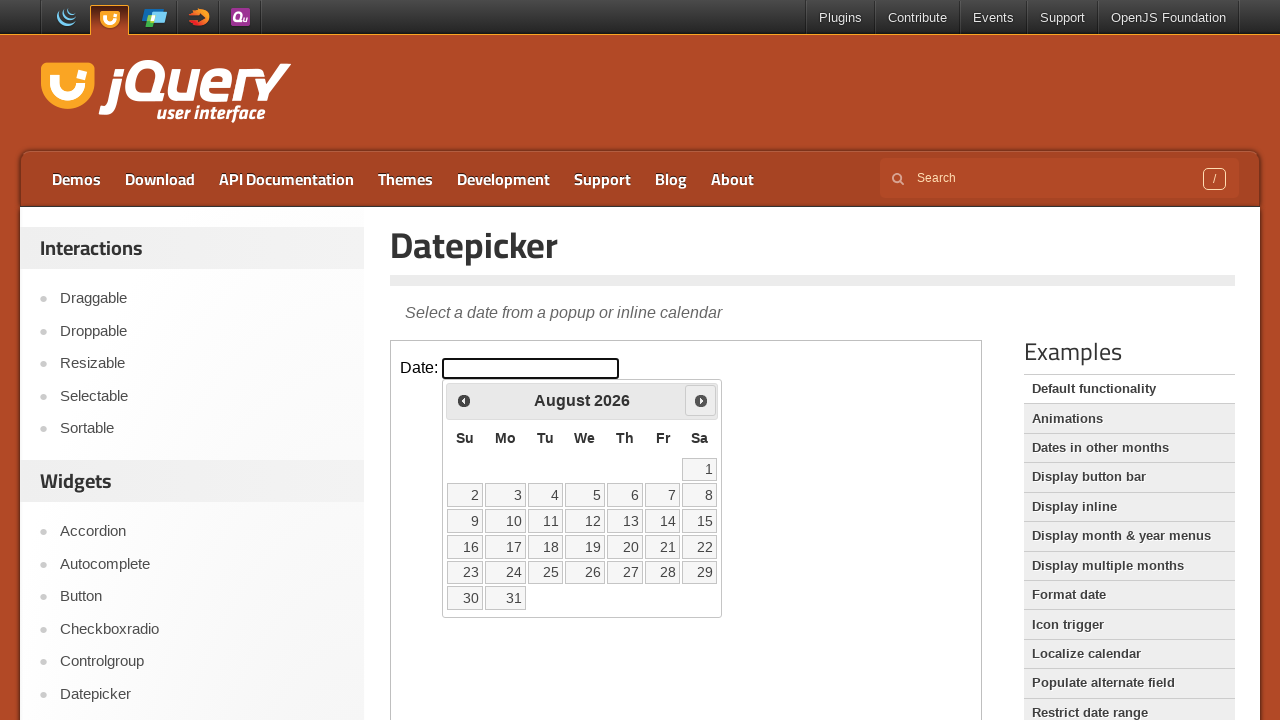

Clicked next button to navigate towards year 2027 (currently on 2026) at (701, 400) on iframe >> nth=0 >> internal:control=enter-frame >> span.ui-icon.ui-icon-circle-t
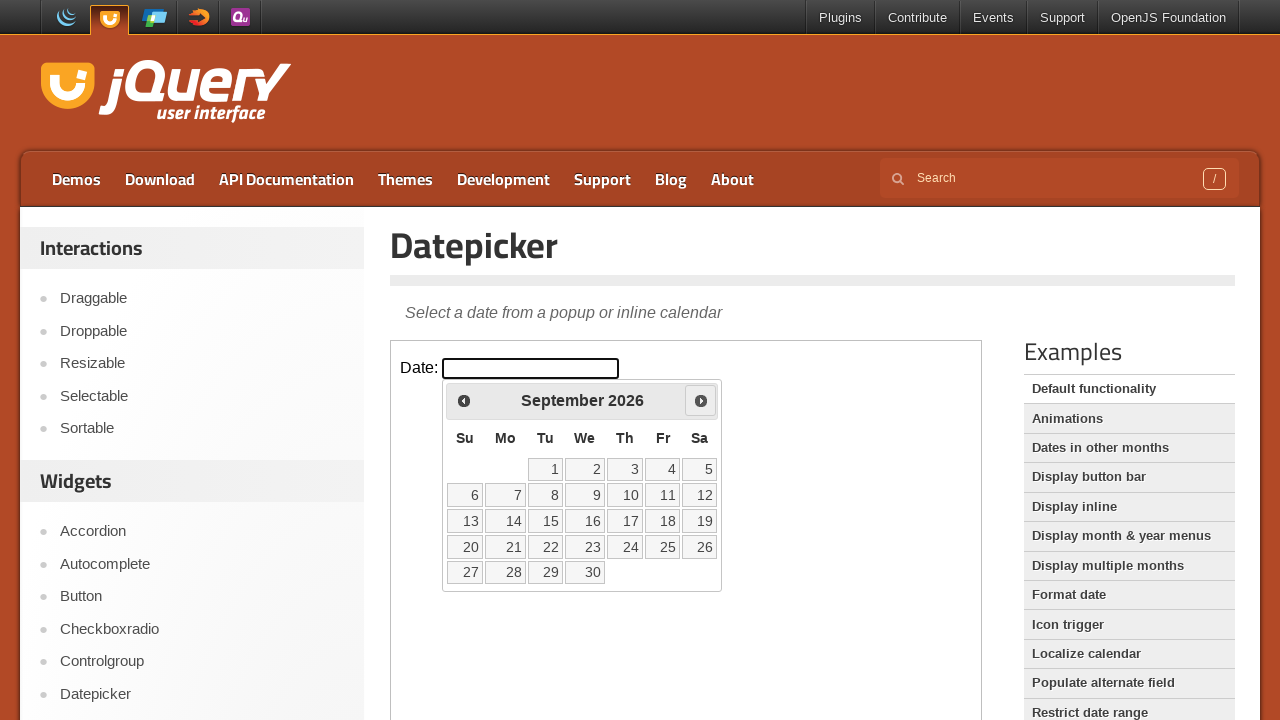

Clicked next button to navigate towards year 2027 (currently on 2026) at (701, 400) on iframe >> nth=0 >> internal:control=enter-frame >> span.ui-icon.ui-icon-circle-t
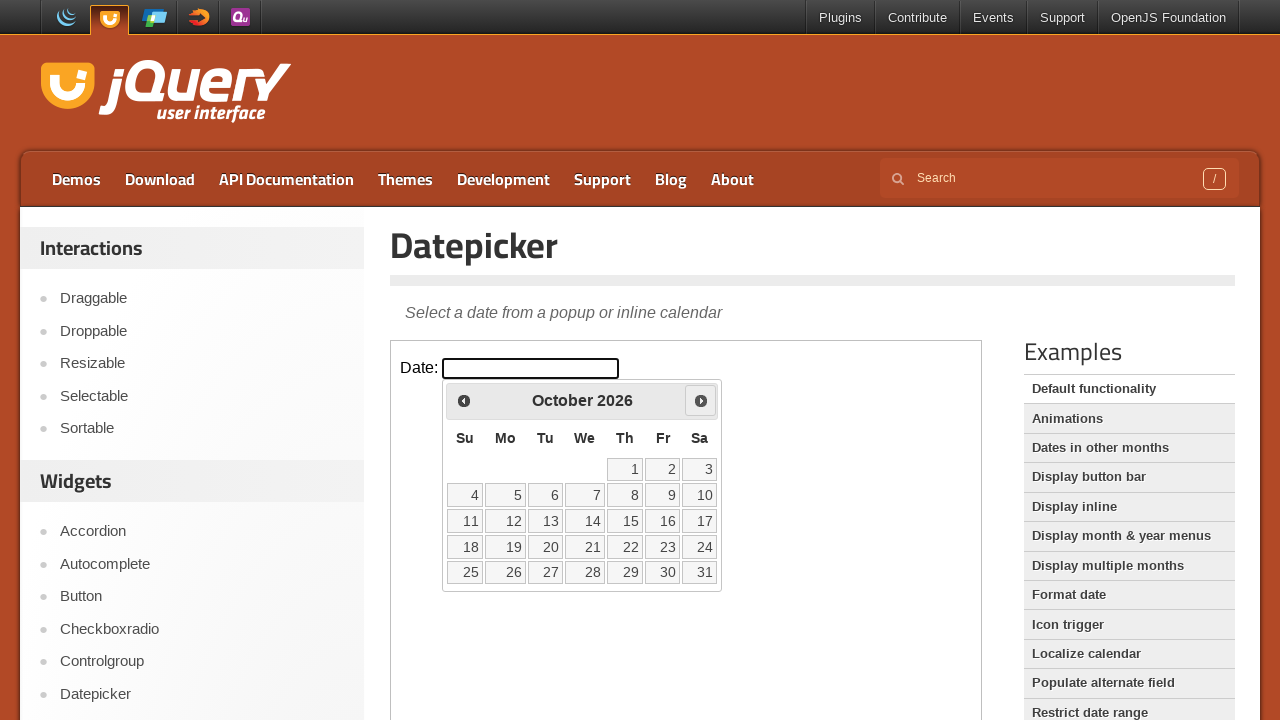

Clicked next button to navigate towards year 2027 (currently on 2026) at (701, 400) on iframe >> nth=0 >> internal:control=enter-frame >> span.ui-icon.ui-icon-circle-t
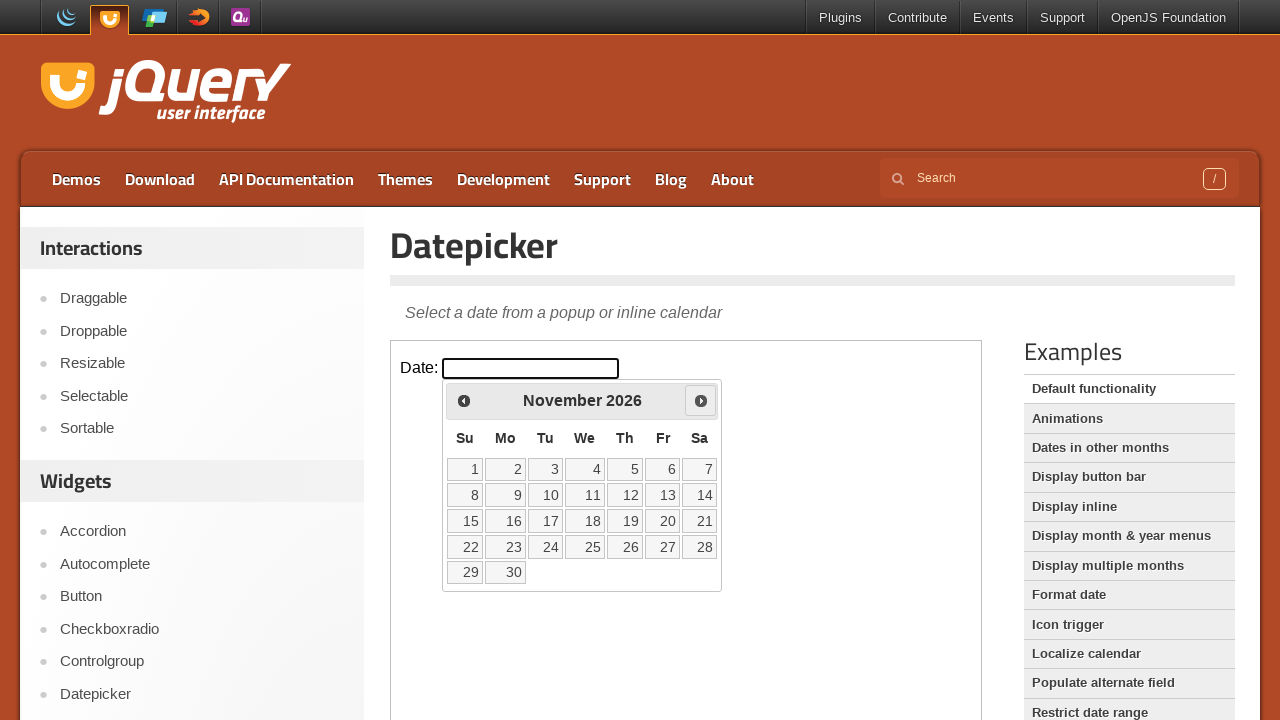

Clicked next button to navigate towards year 2027 (currently on 2026) at (701, 400) on iframe >> nth=0 >> internal:control=enter-frame >> span.ui-icon.ui-icon-circle-t
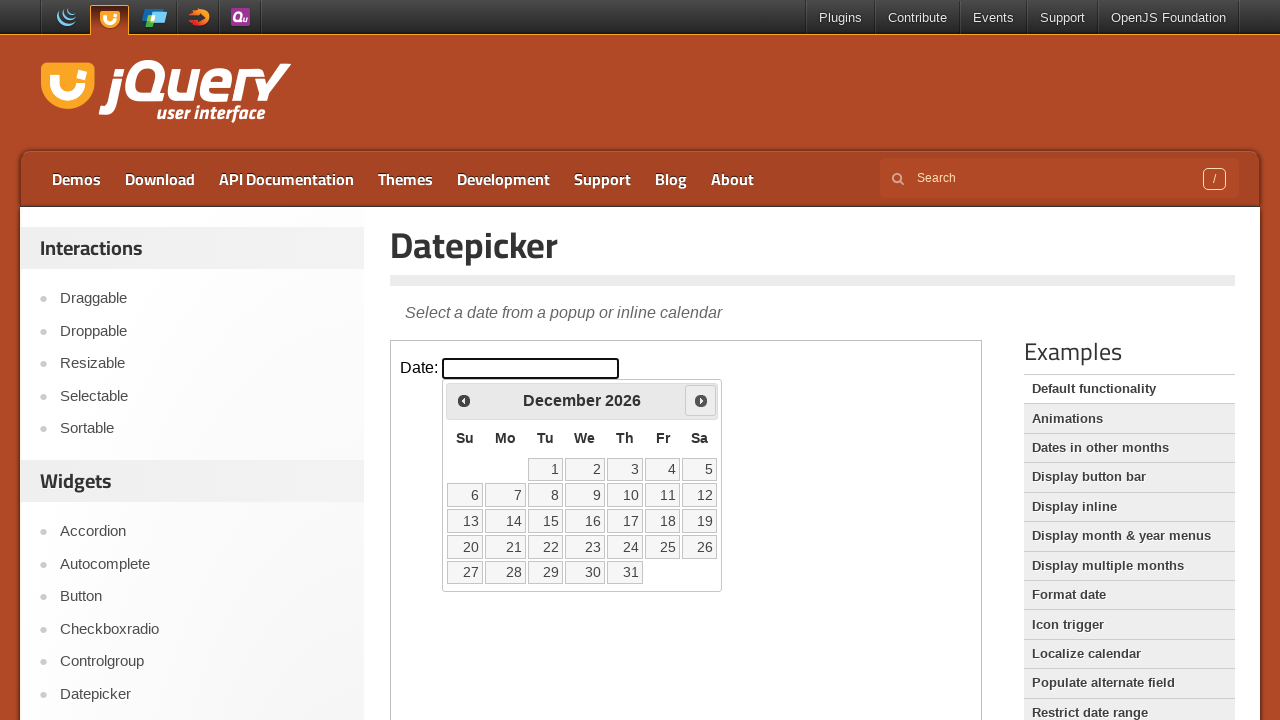

Clicked next button to navigate towards year 2027 (currently on 2027) at (701, 400) on iframe >> nth=0 >> internal:control=enter-frame >> span.ui-icon.ui-icon-circle-t
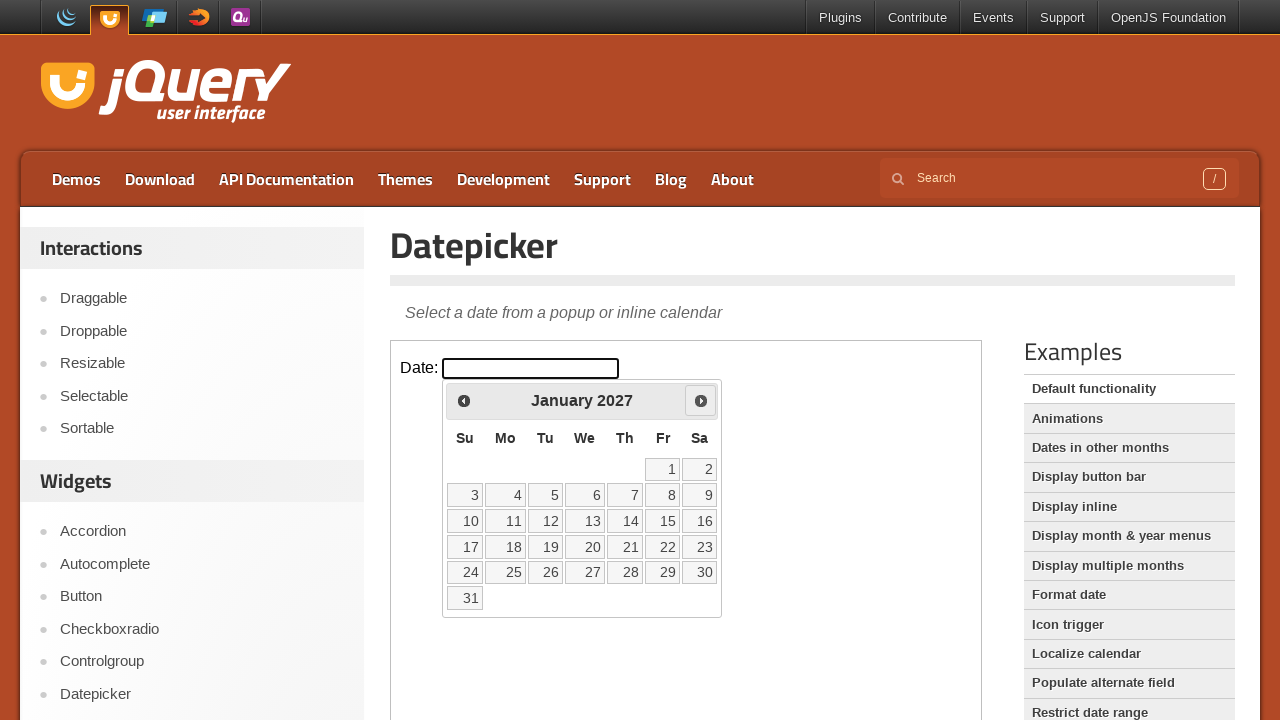

Located the month display element
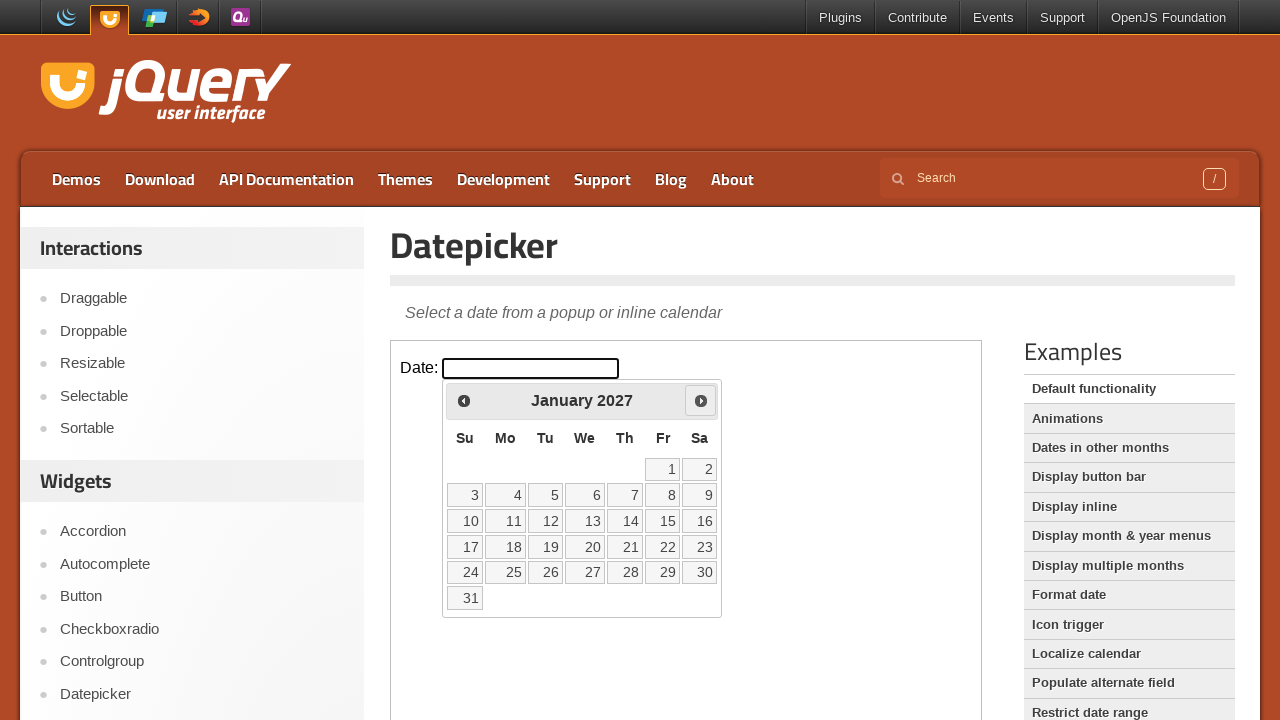

Located the previous navigation button
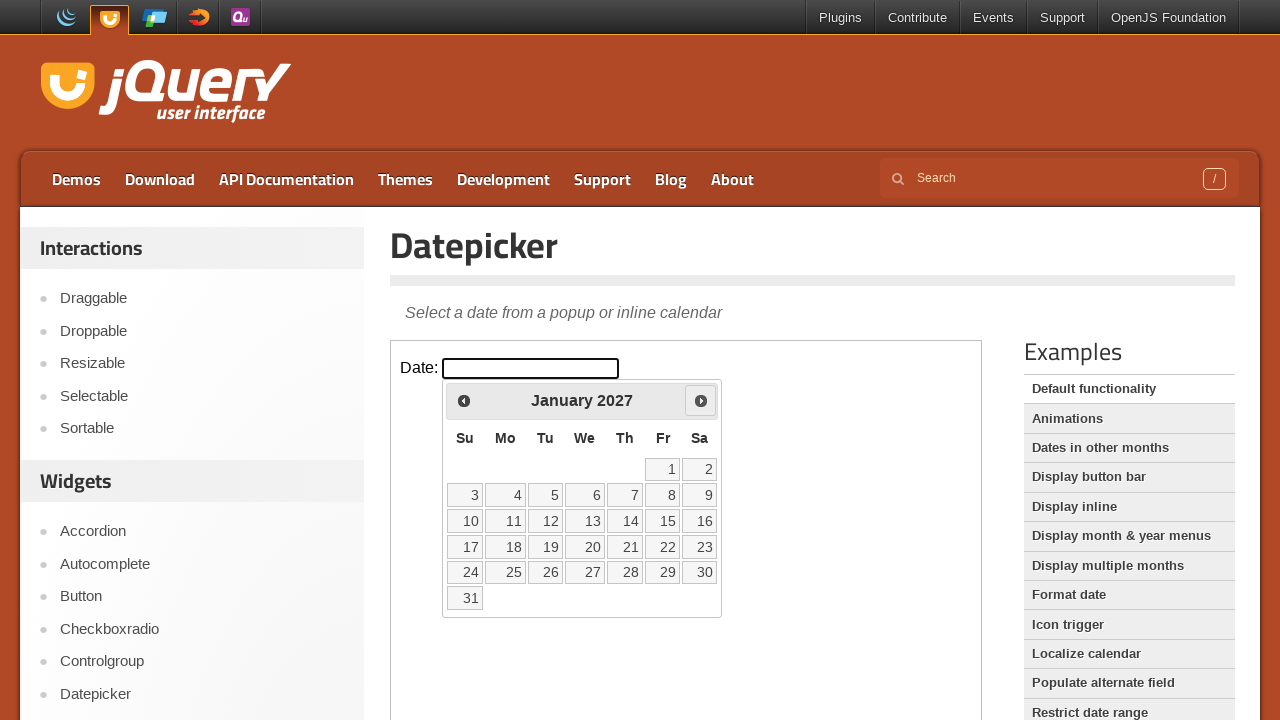

Clicked next button to navigate from January towards February at (701, 400) on iframe >> nth=0 >> internal:control=enter-frame >> span.ui-icon.ui-icon-circle-t
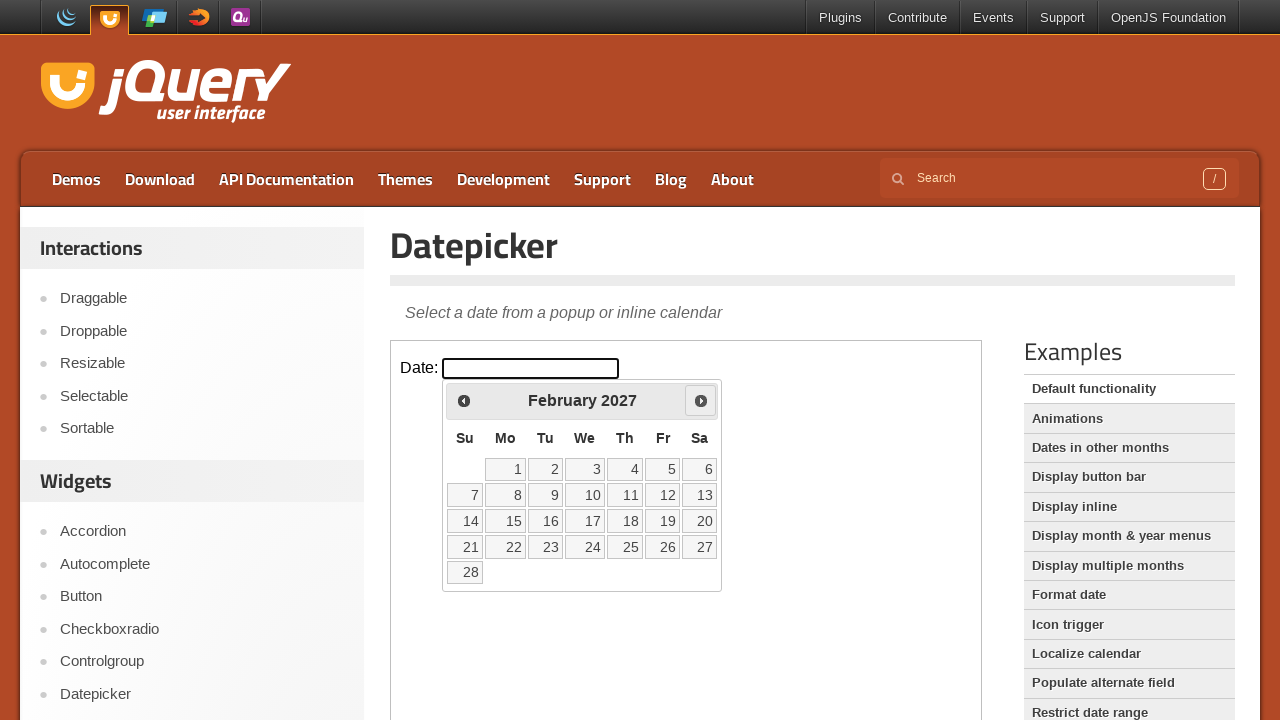

Located all day elements in the calendar
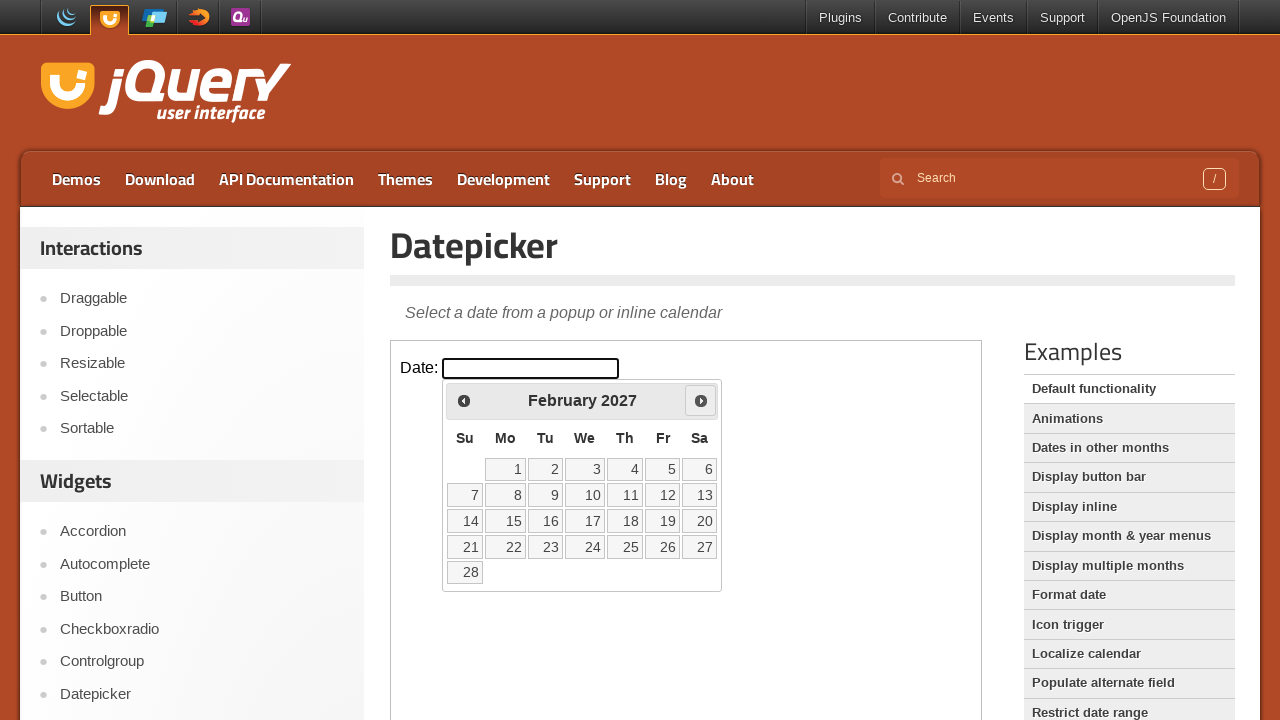

Clicked on day 10 to select February 10, 2027 at (585, 495) on iframe >> nth=0 >> internal:control=enter-frame >> table.ui-datepicker-calendar 
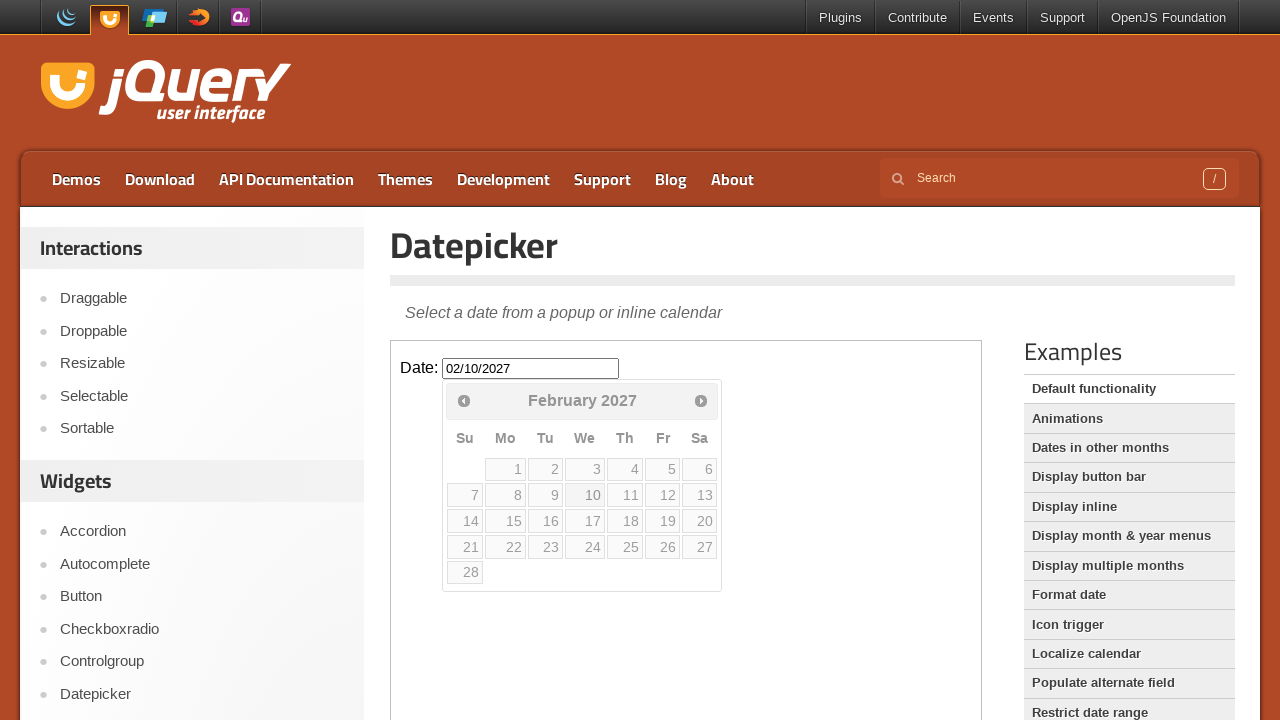

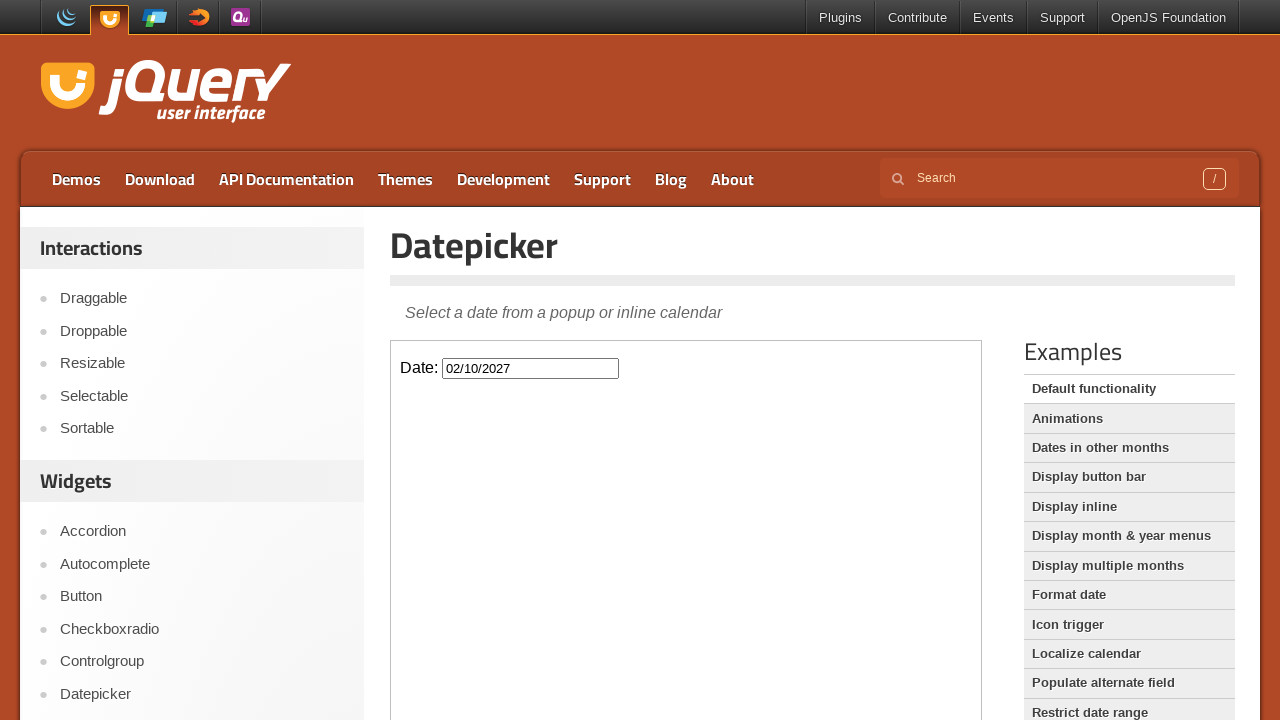